Tests dynamic loading by navigating through different loading examples and clicking start buttons

Starting URL: https://the-internet.herokuapp.com/

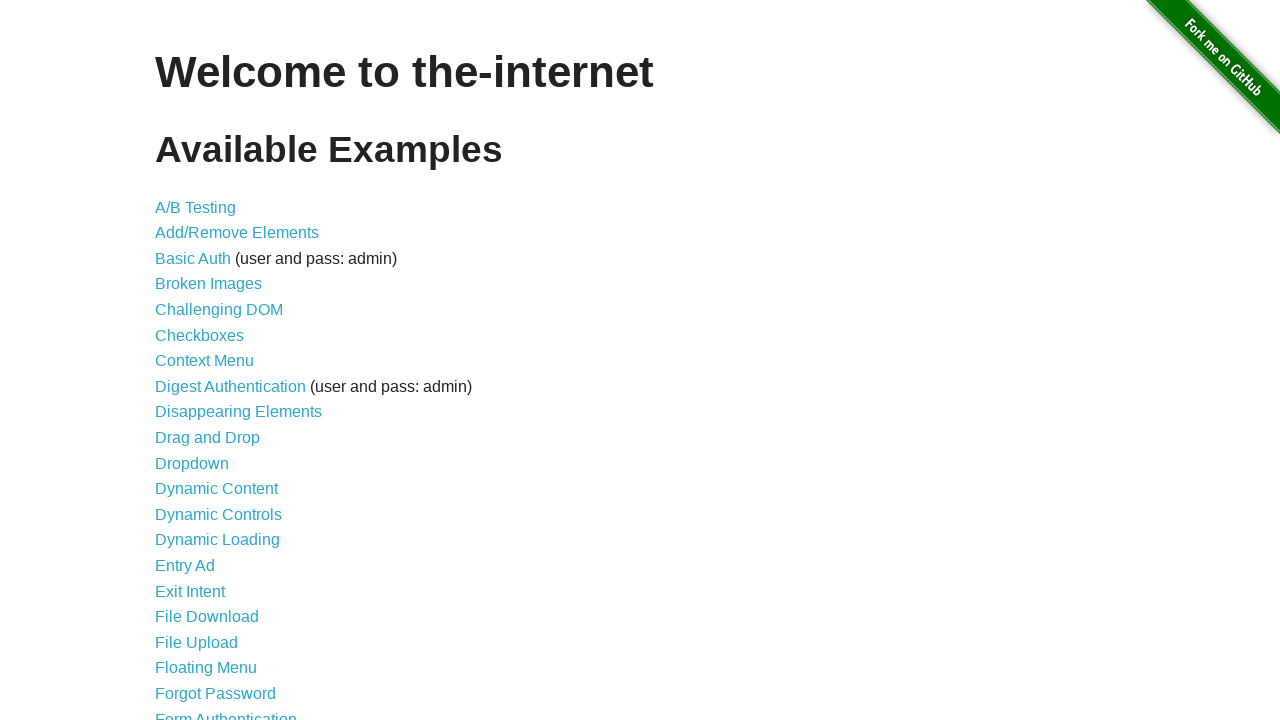

Clicked on Dynamic Loading link at (218, 540) on xpath=//*[@id="content"]/ul/li[14]/a
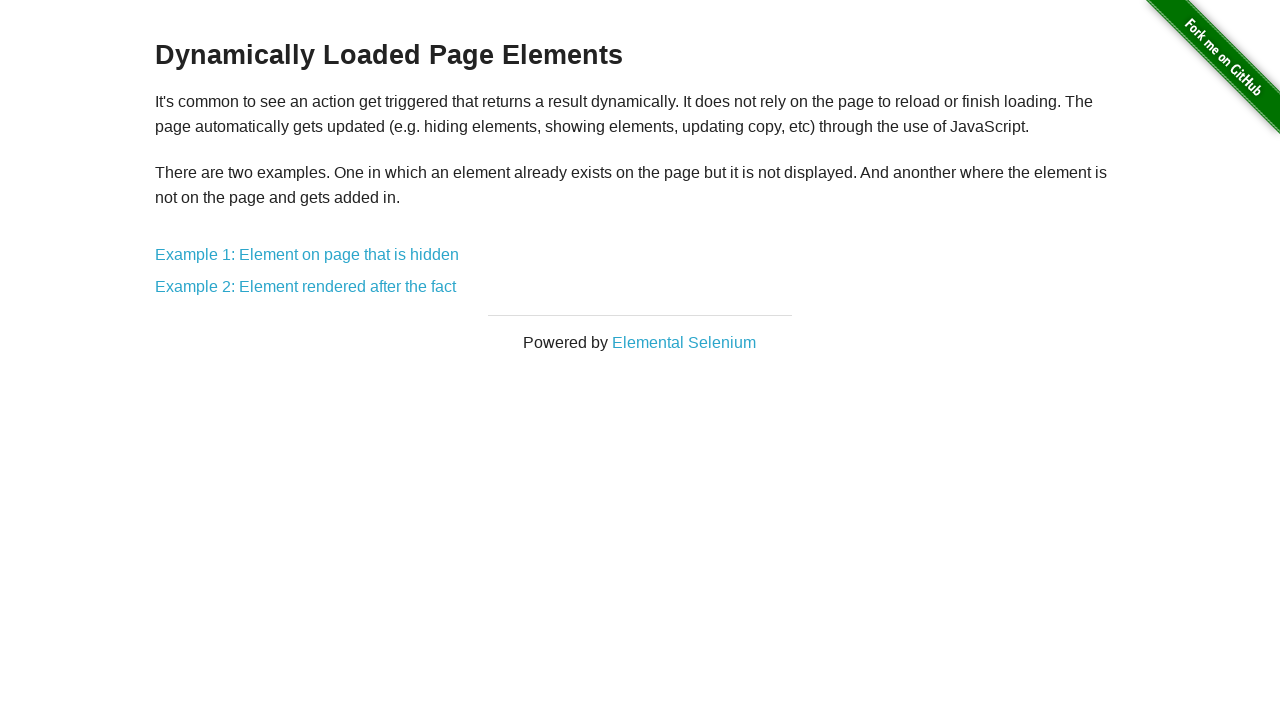

Clicked on Example 1 link at (307, 255) on xpath=//*[@id="content"]/div/a[1]
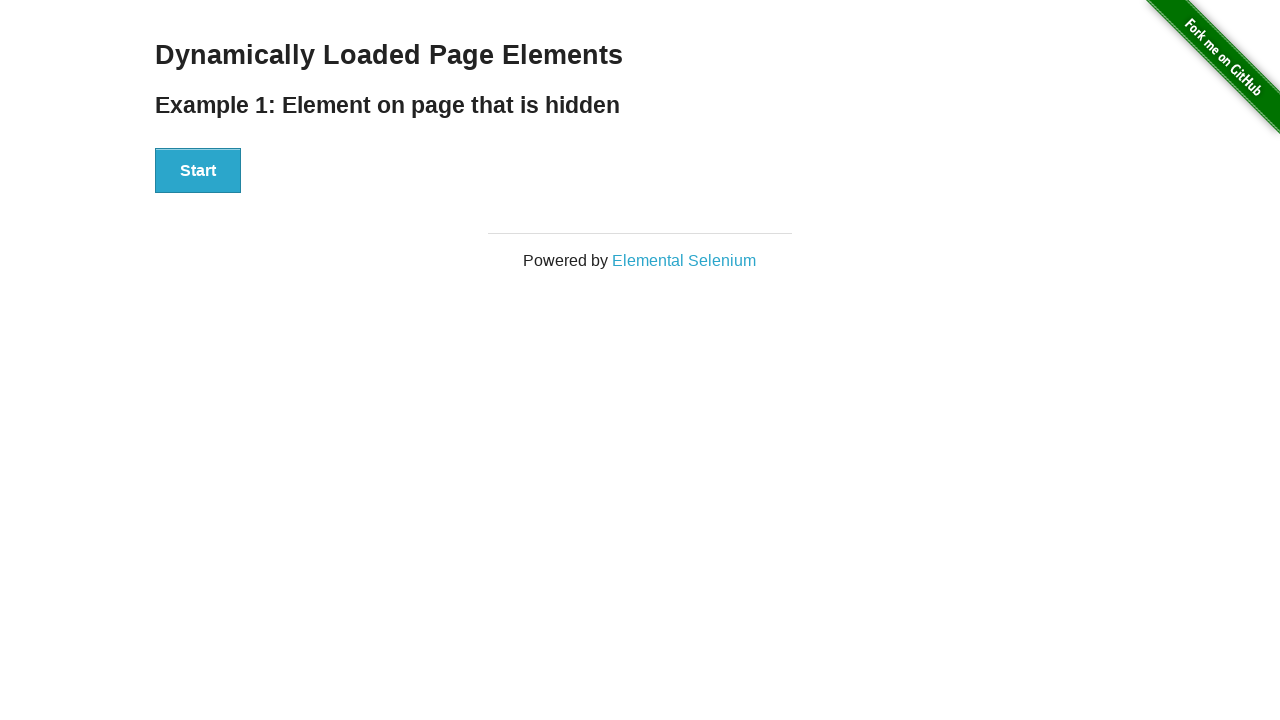

Clicked Start button for Example 1 at (198, 171) on xpath=//*[@id="start"]/button
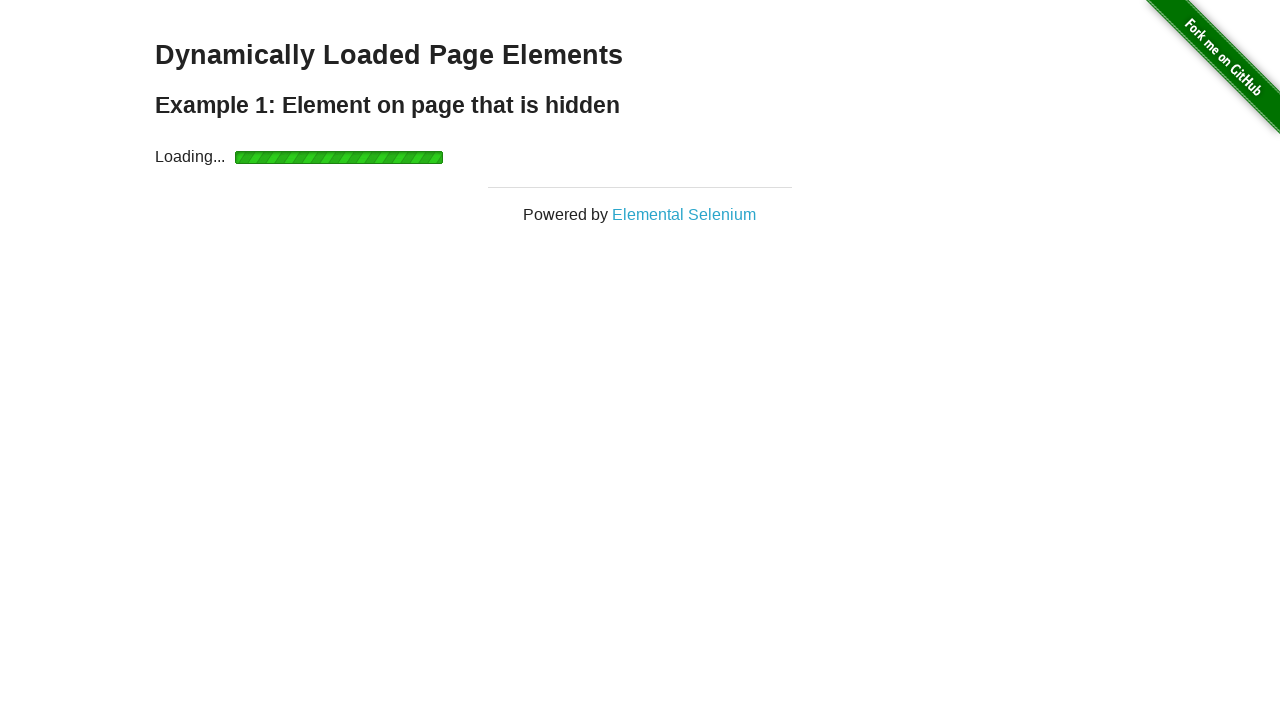

Navigated back to Dynamic Loading page
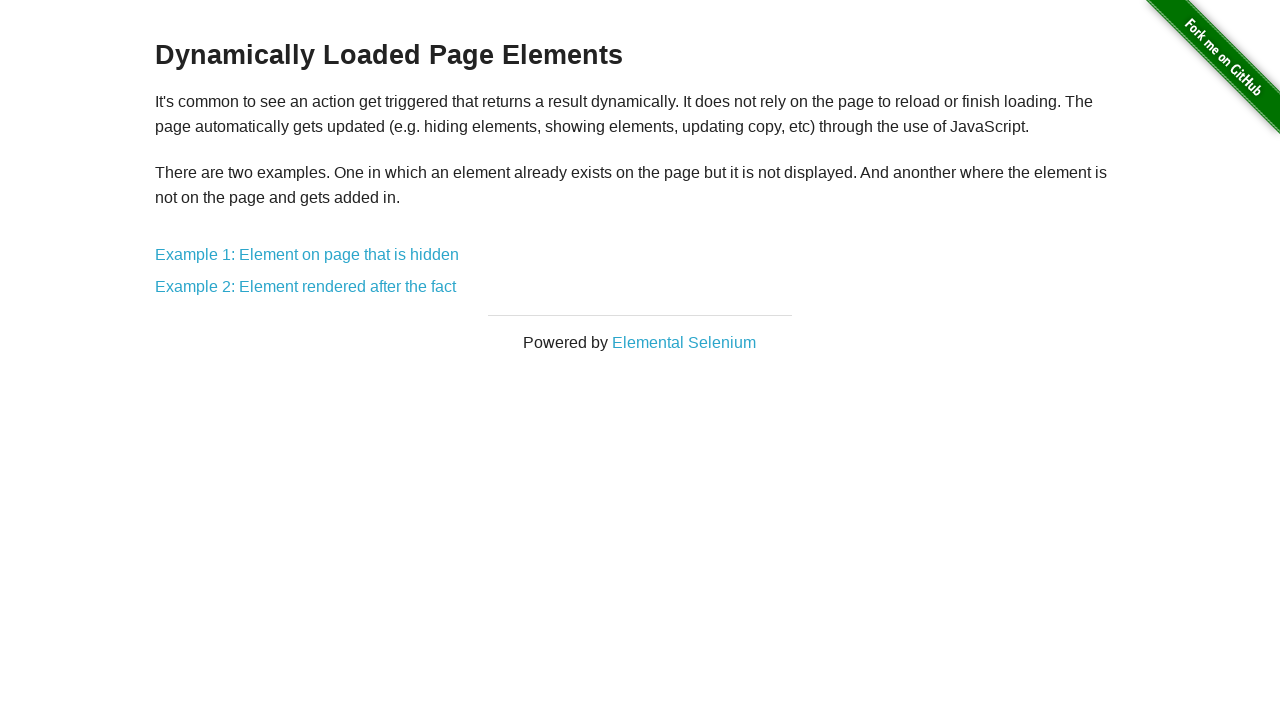

Clicked on Example 2 link at (306, 287) on xpath=//*[@id="content"]/div/a[2]
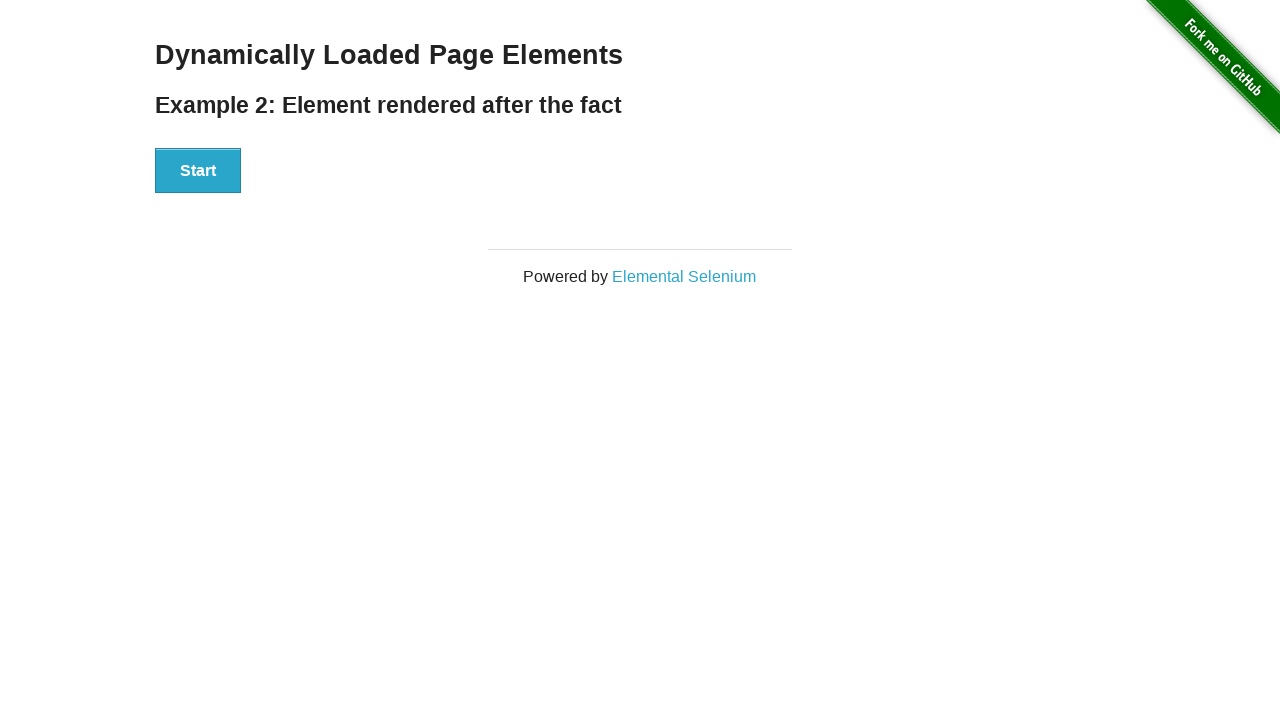

Clicked Start button for Example 2 at (198, 171) on xpath=//*[@id="start"]/button
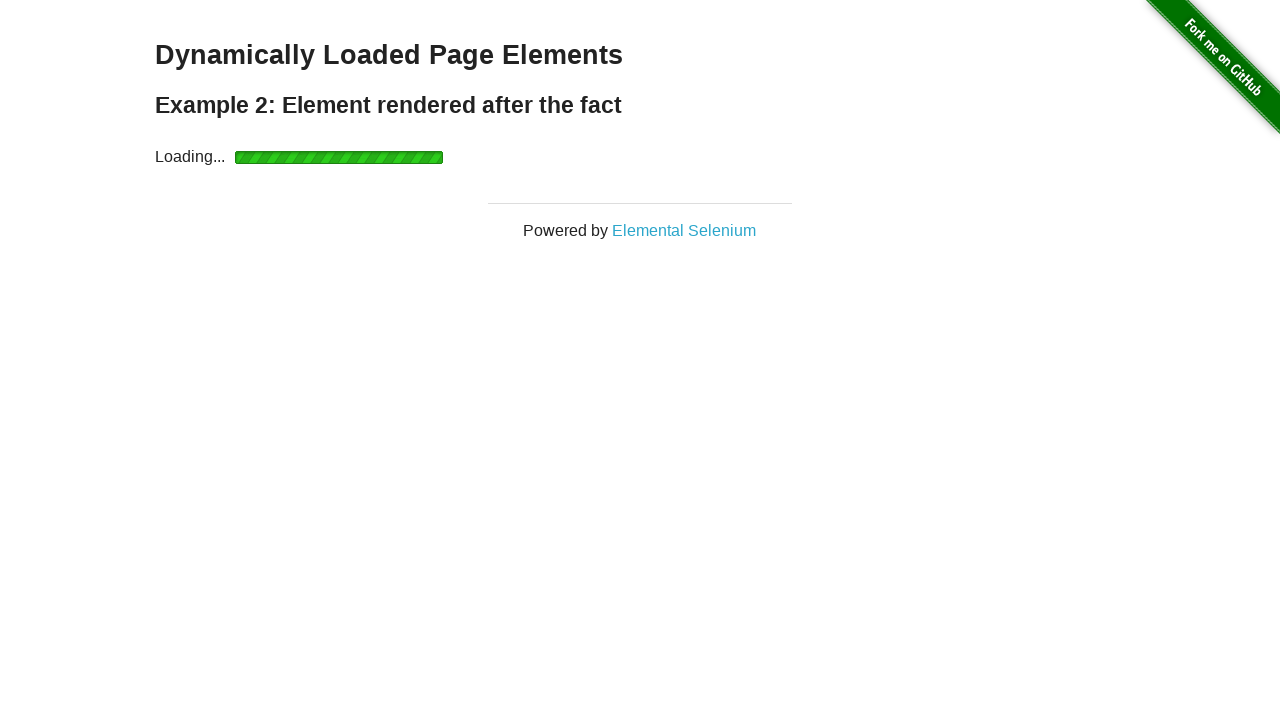

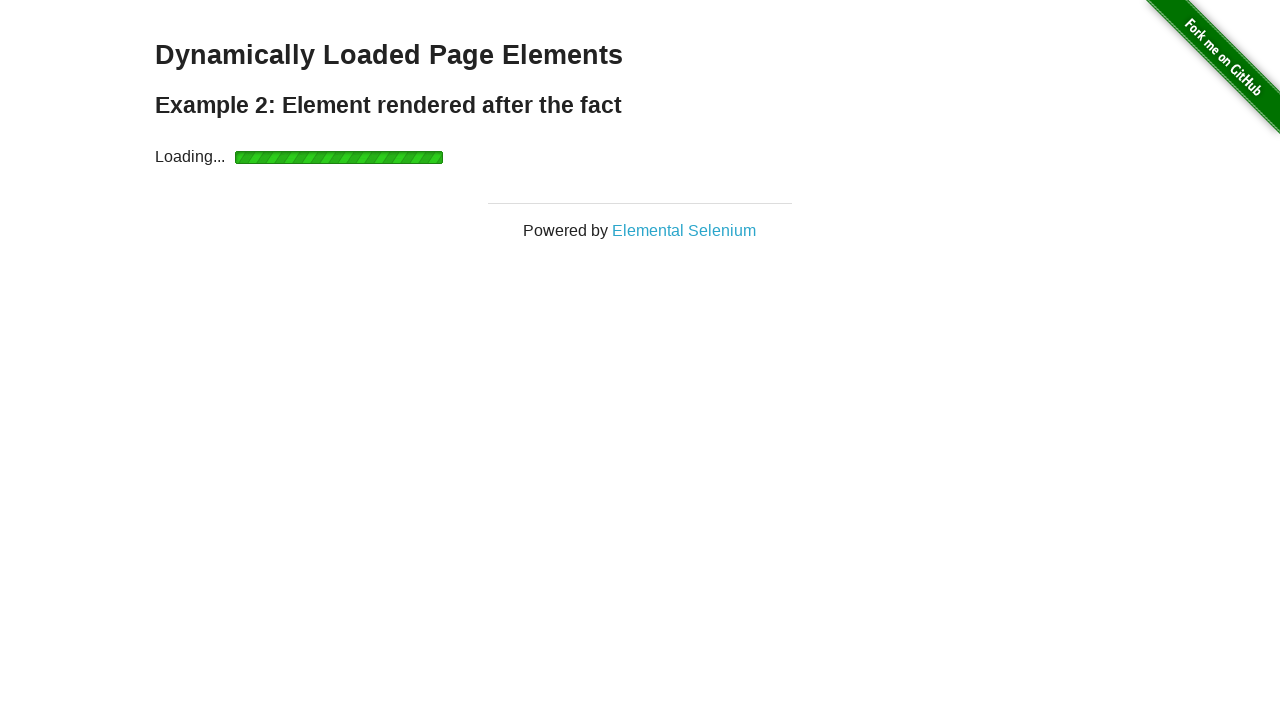